Tests interacting with iframes by filling text fields in two different frames on the page

Starting URL: https://ui.vision/demo/webtest/frames/

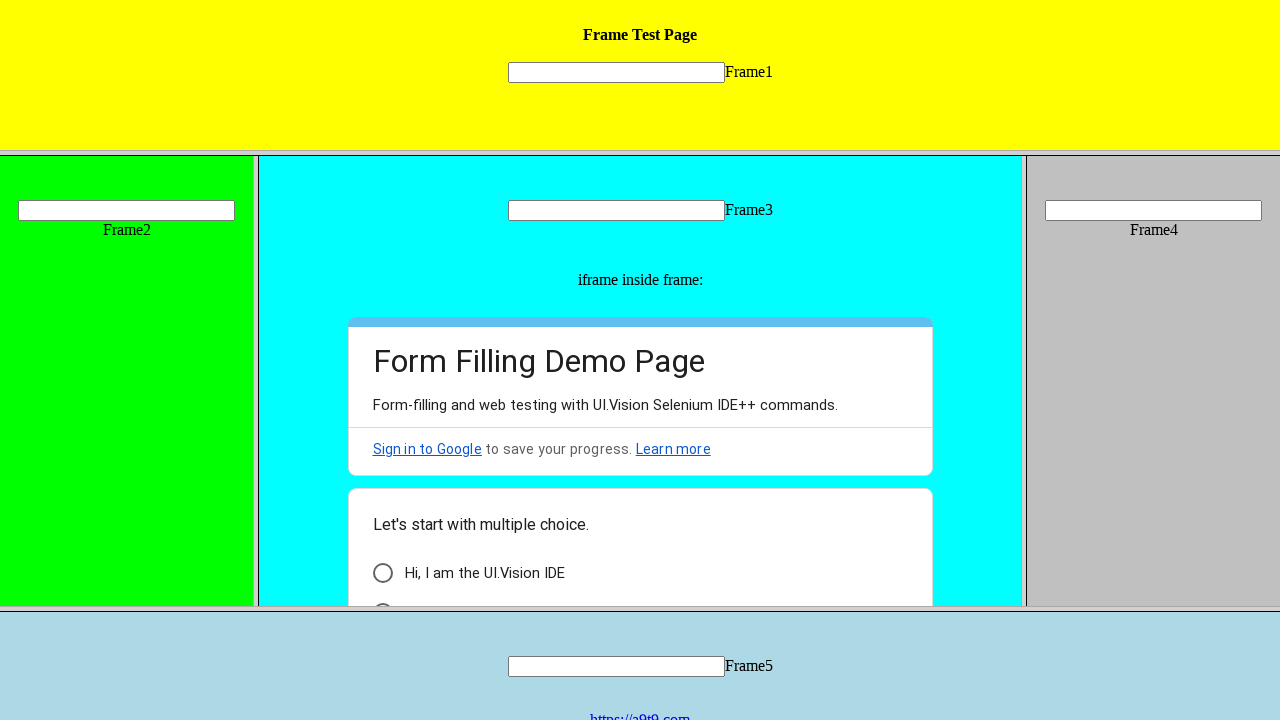

Located frame 1 by URL
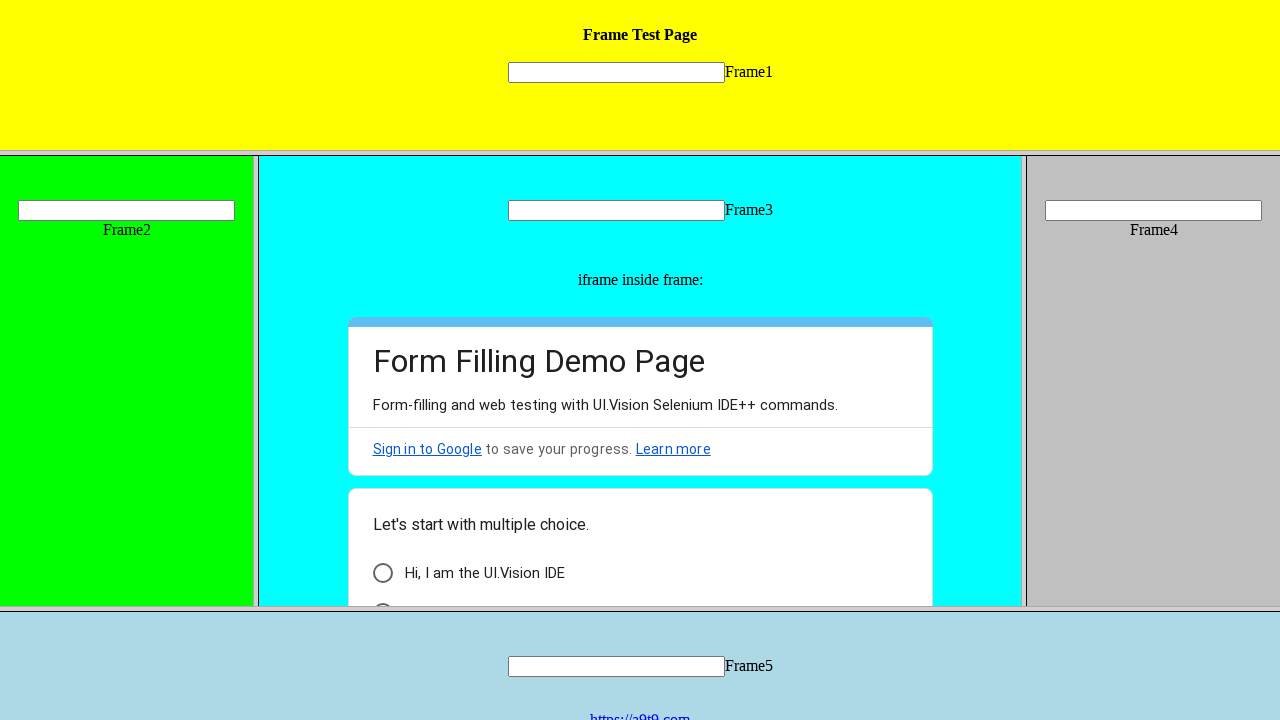

Filled text field in frame 1 with 'Bobby' on [name='mytext1']
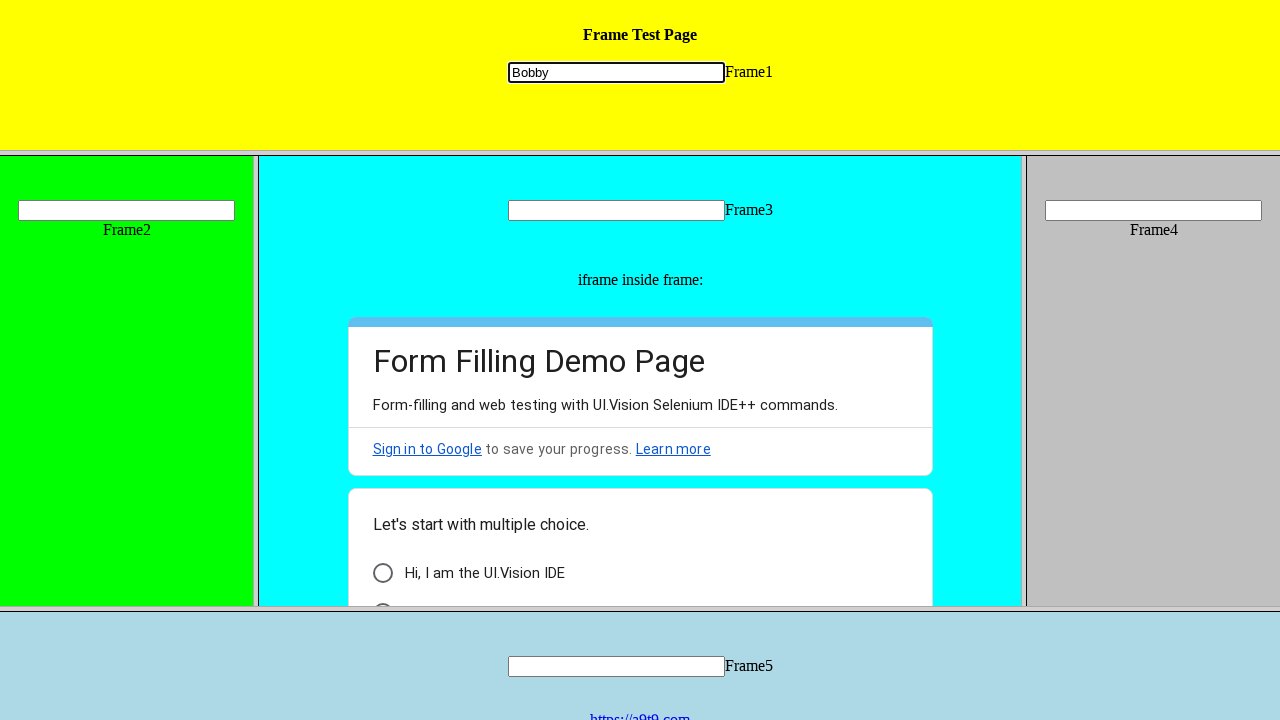

Filled text field in frame 2 with 'Sweety' on frame[src='frame_2.html'] >> internal:control=enter-frame >> [name='mytext2']
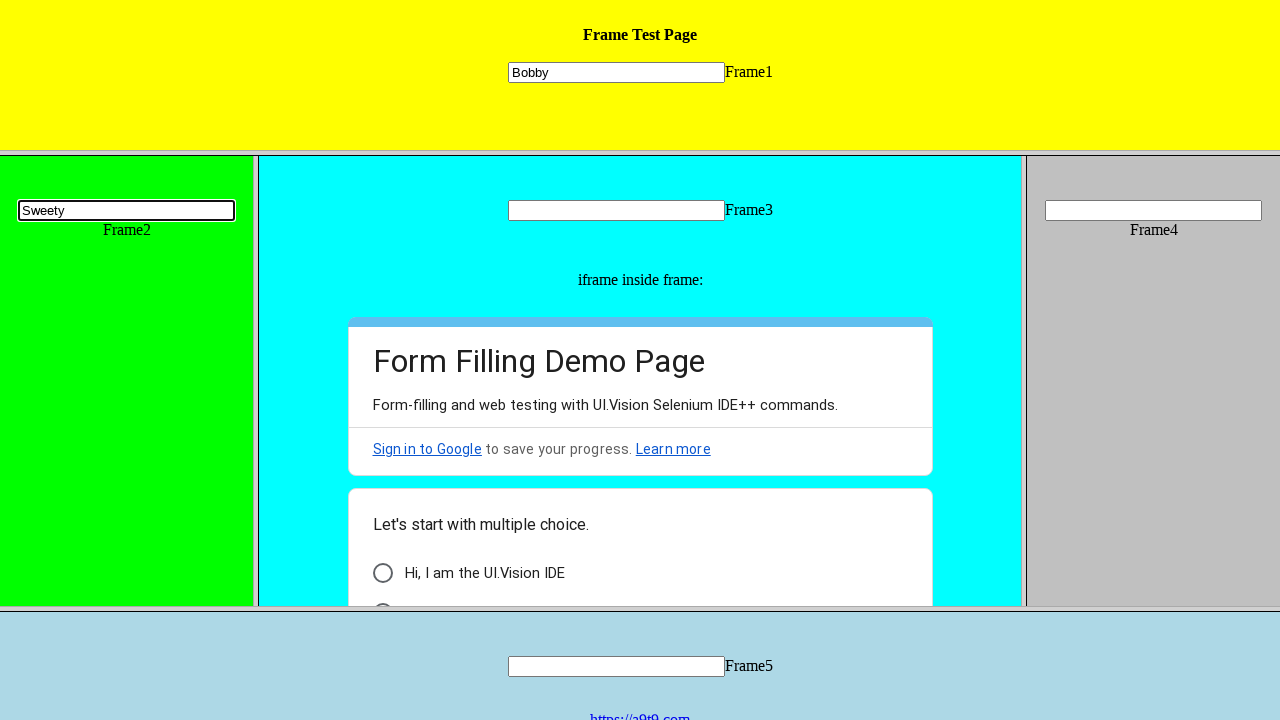

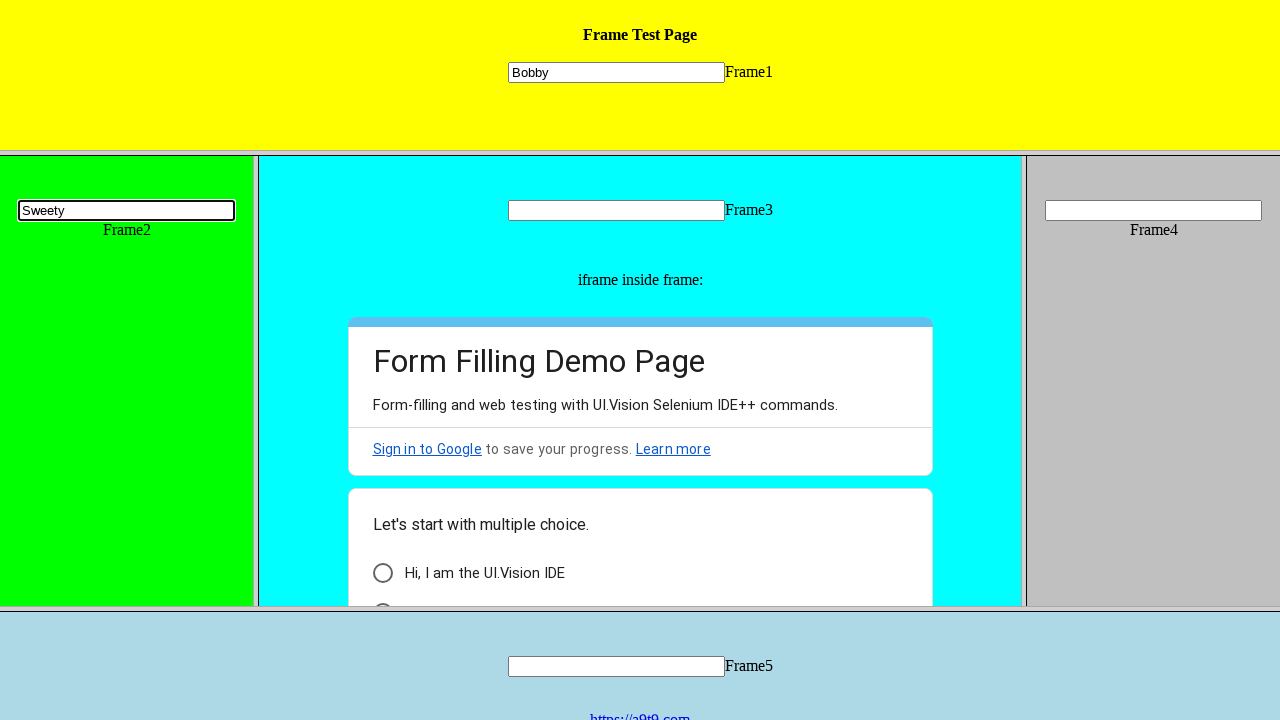